Opens the Playwright documentation homepage, verifies the page title, clicks the "Get Started" link, and verifies the Installation heading is visible on the resulting page.

Starting URL: https://playwright.dev/

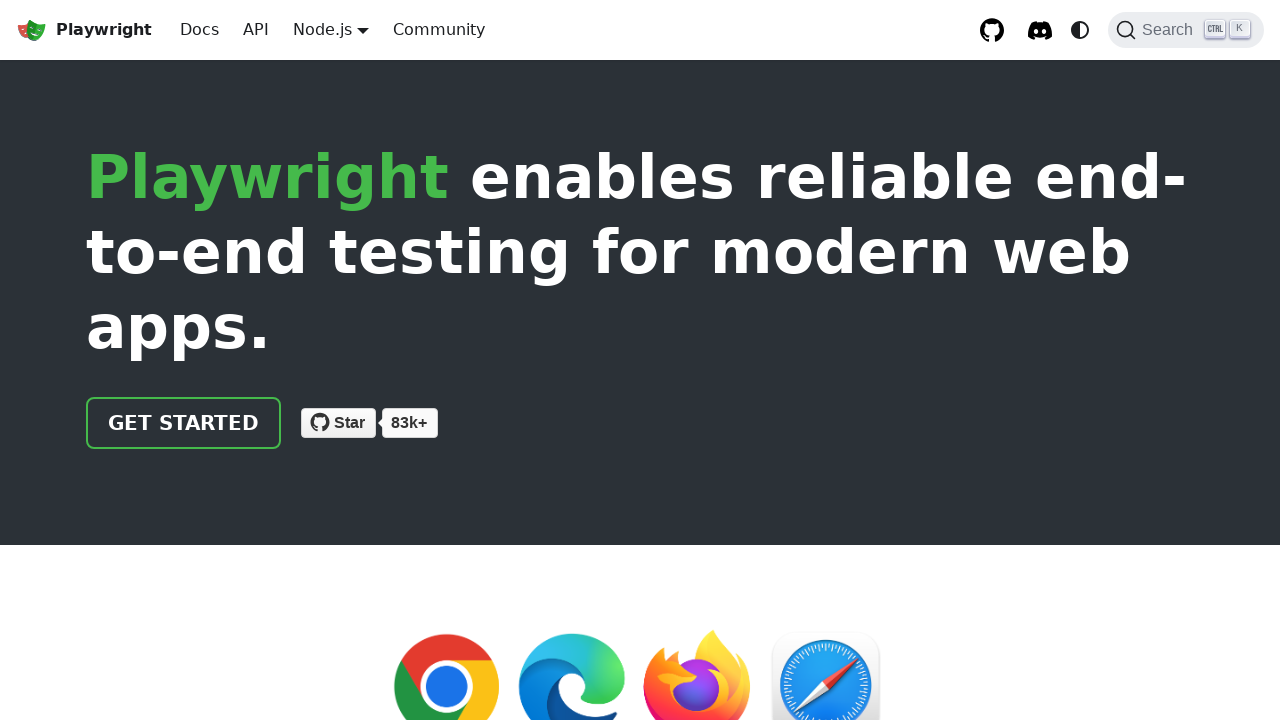

Navigated to Playwright documentation homepage
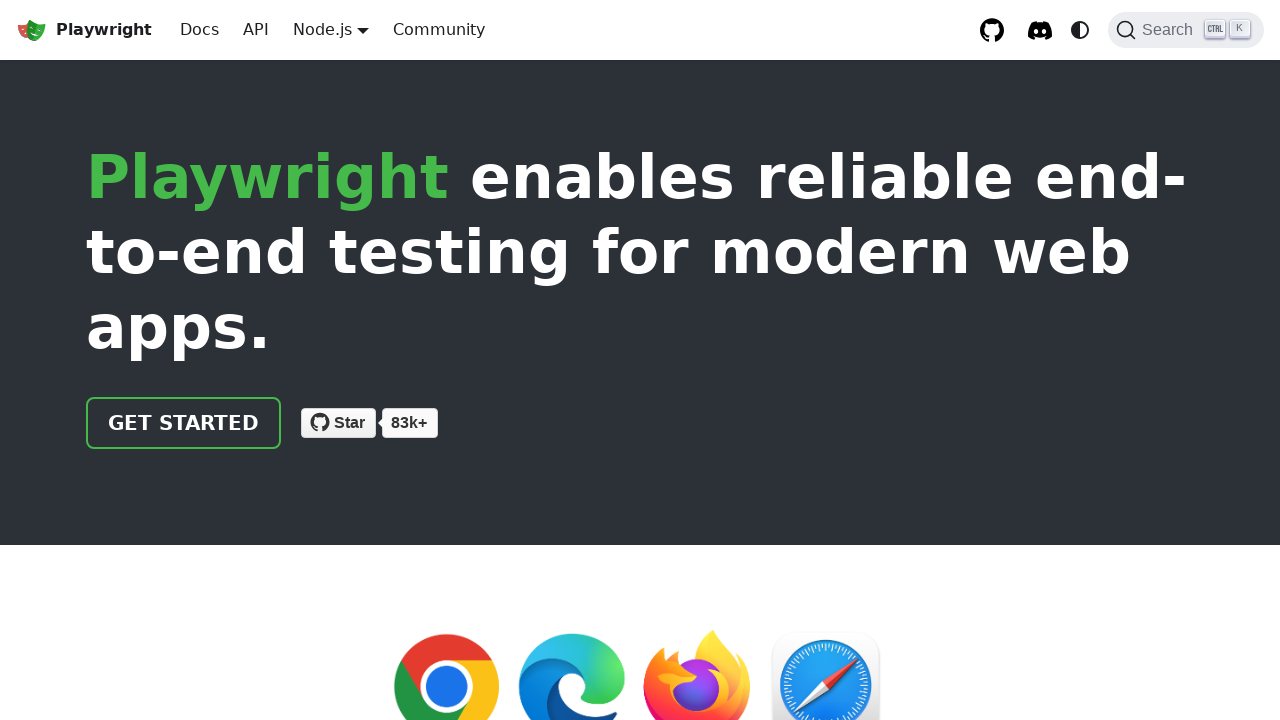

Verified page title contains 'Playwright'
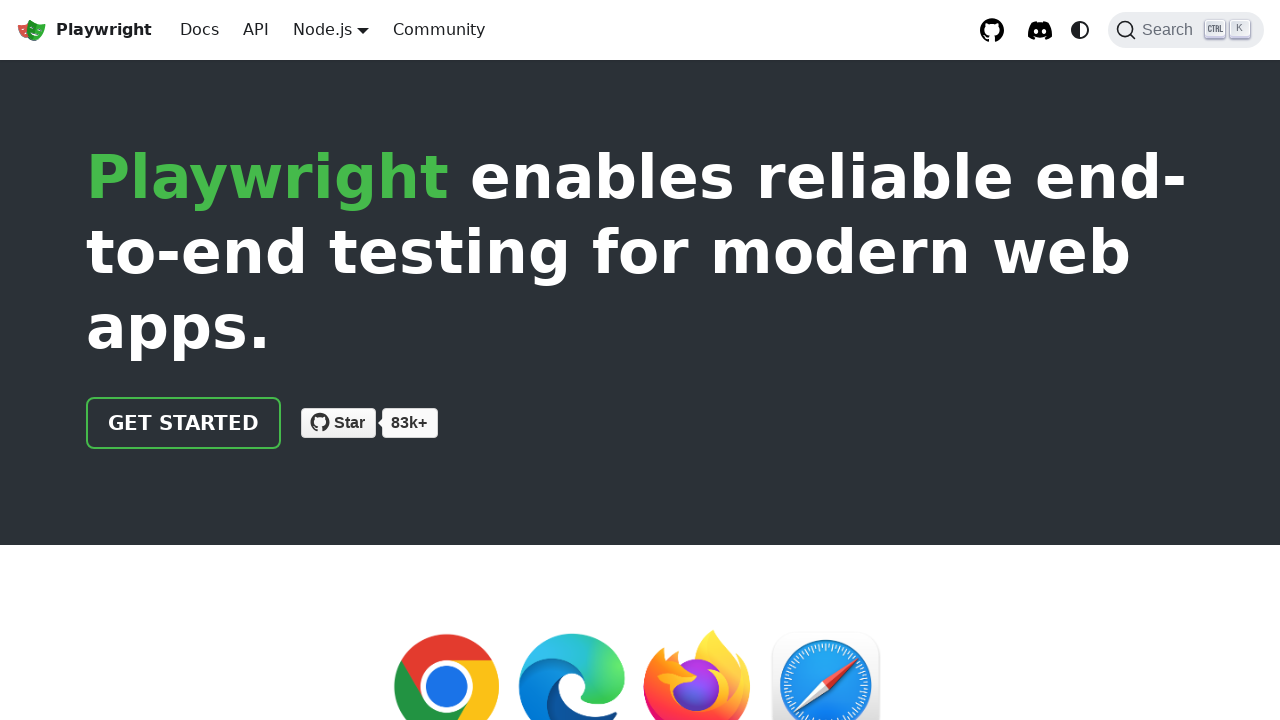

Clicked the 'Get Started' link at (184, 423) on internal:role=link[name="Get Started"i]
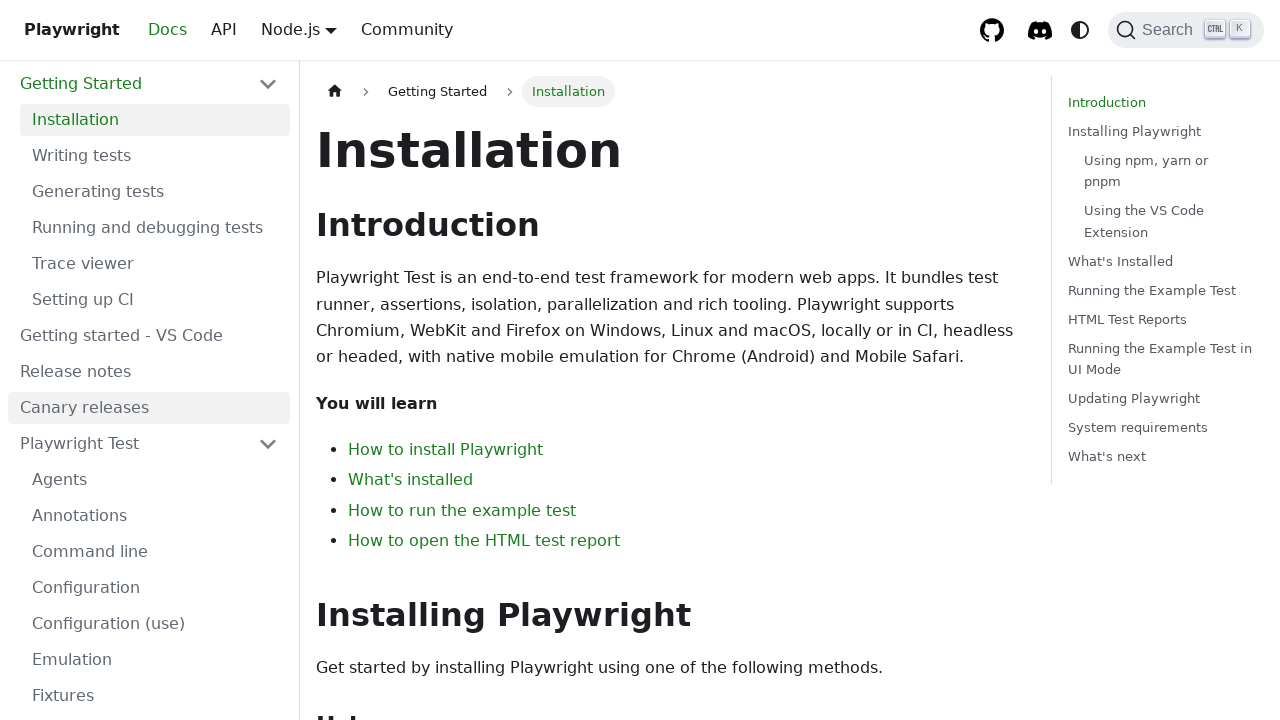

Verified 'Installation' heading is visible on the page
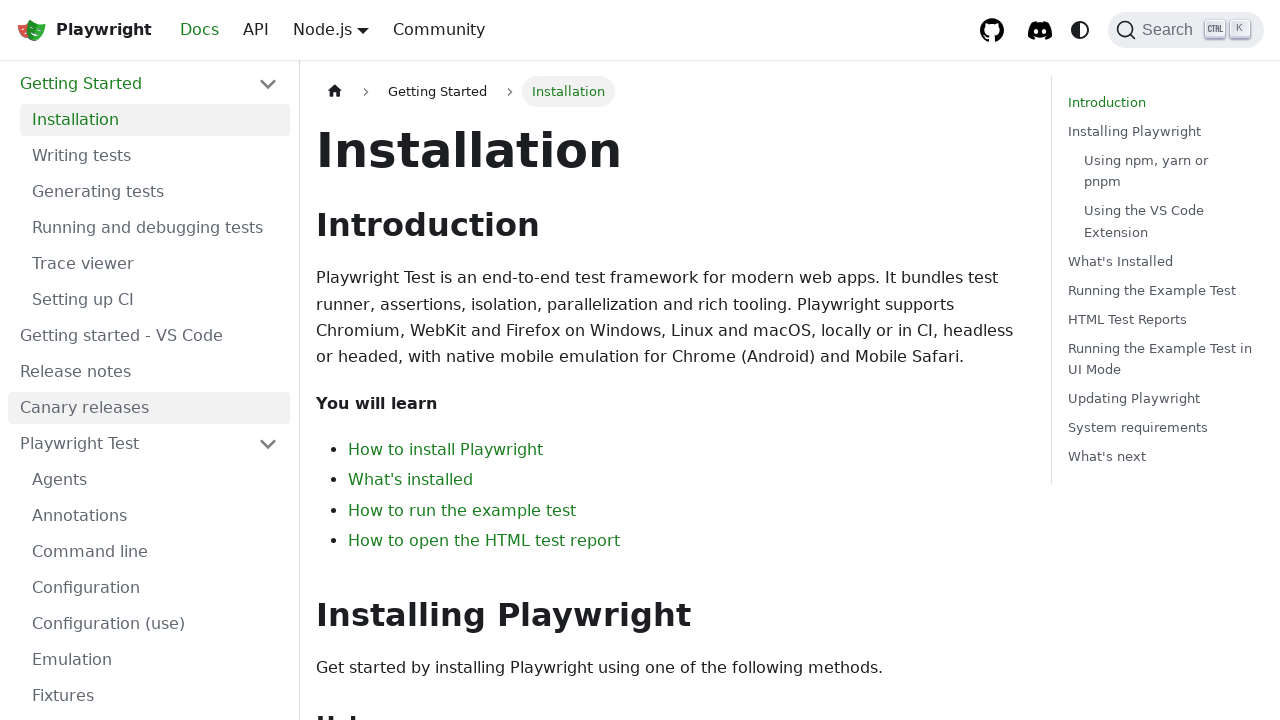

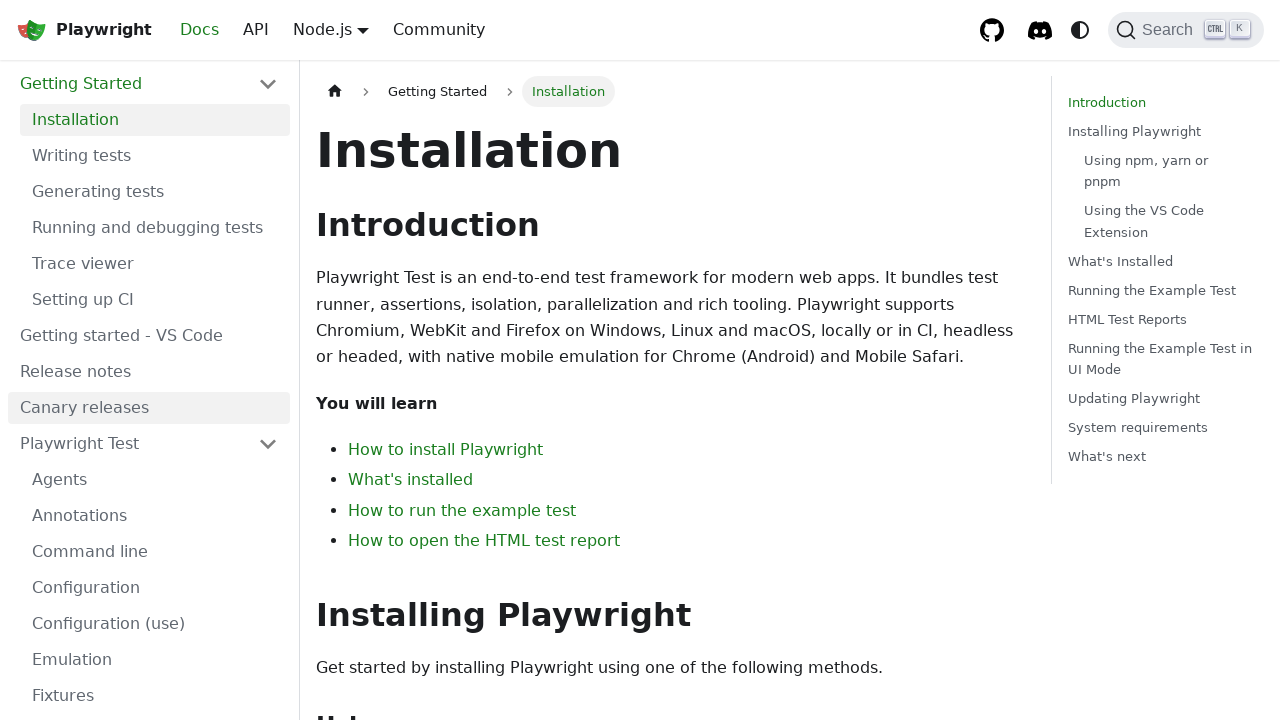